Tests explicit wait functionality by waiting for a price to change to $100, then clicking a book button, calculating a value using a mathematical formula, entering it into a text field, submitting the form, and handling the resulting alert.

Starting URL: http://suninjuly.github.io/explicit_wait2.html

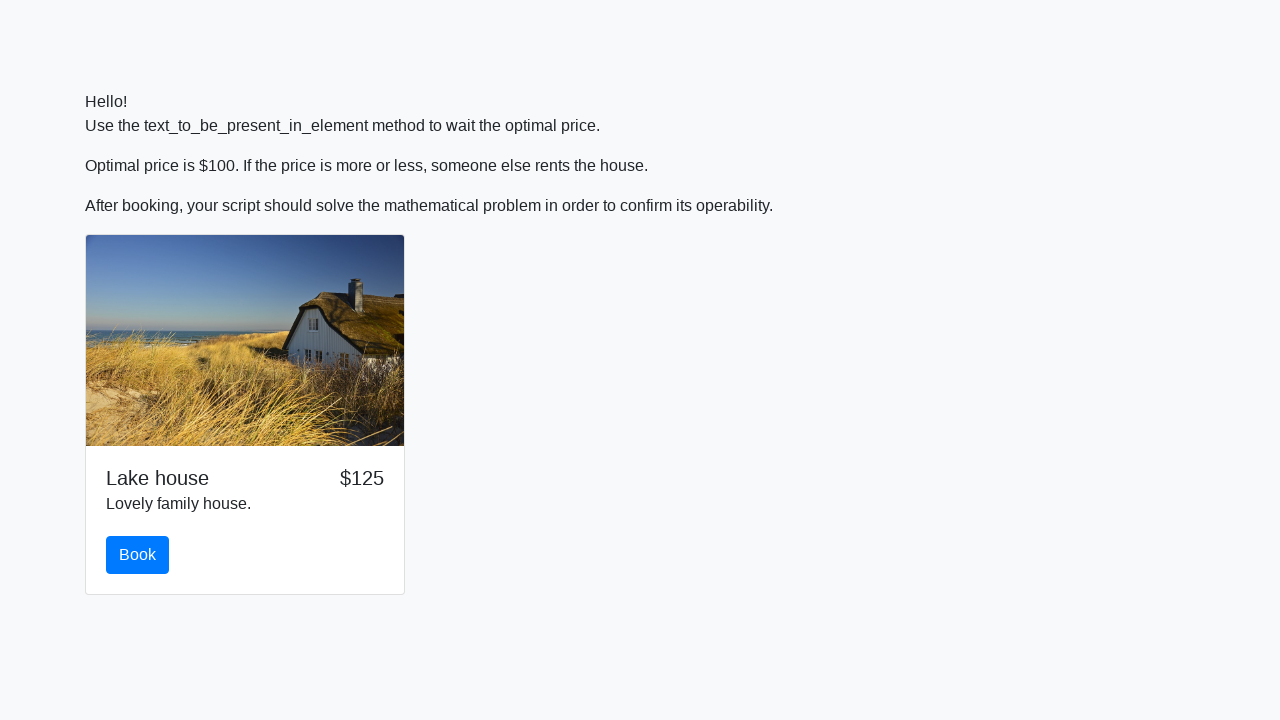

Waited for price to change to $100
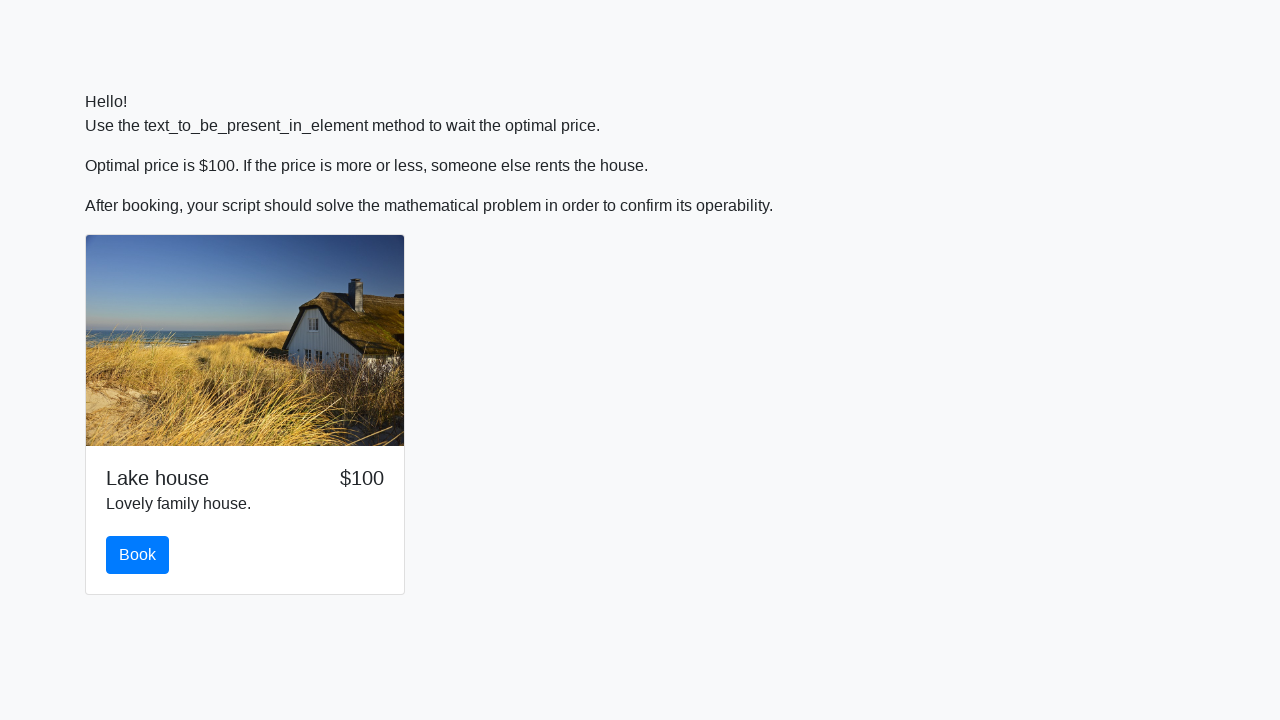

Clicked the book button at (138, 555) on .btn
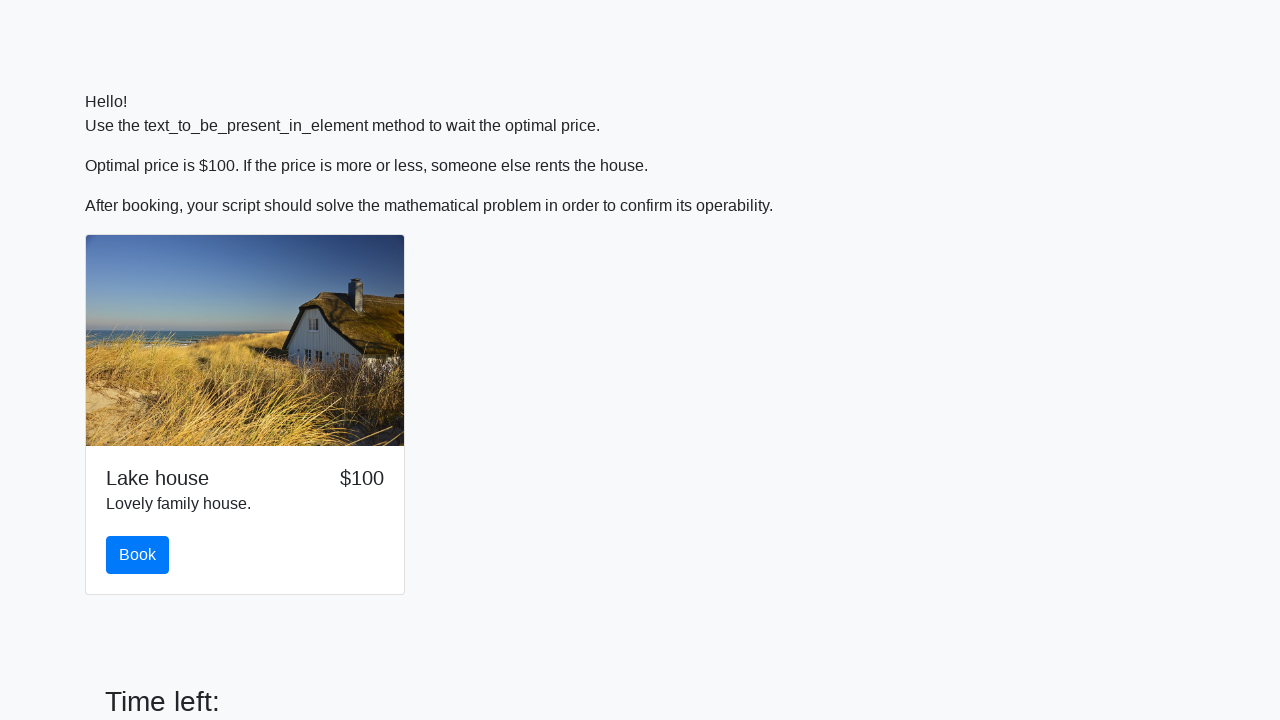

Retrieved input value for calculation
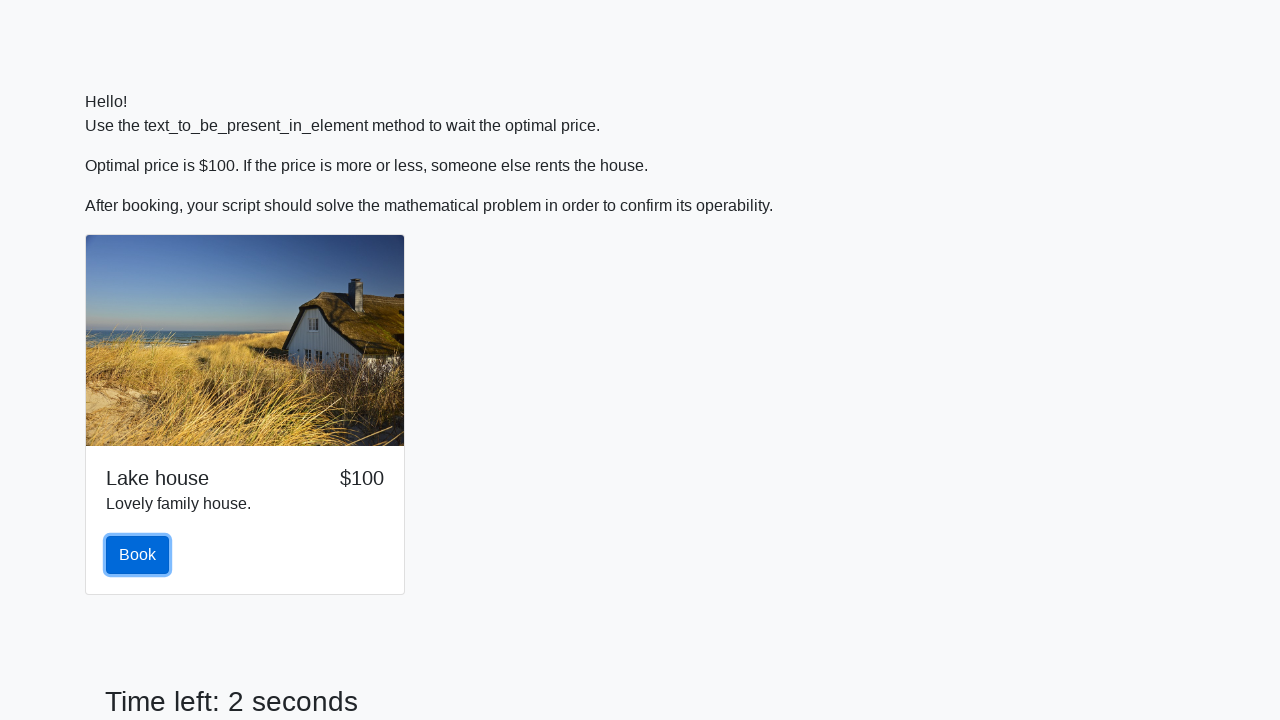

Calculated result using formula: 2.459207651755223
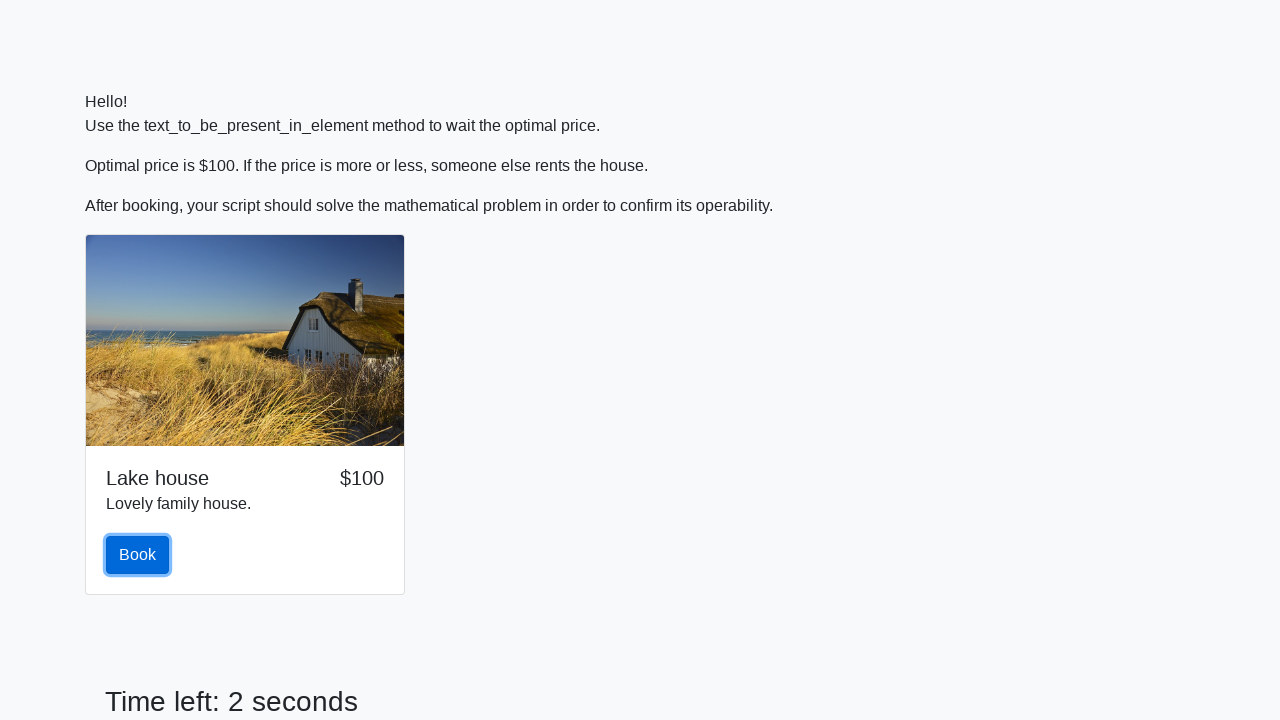

Entered calculated result into text field on input[name='text']
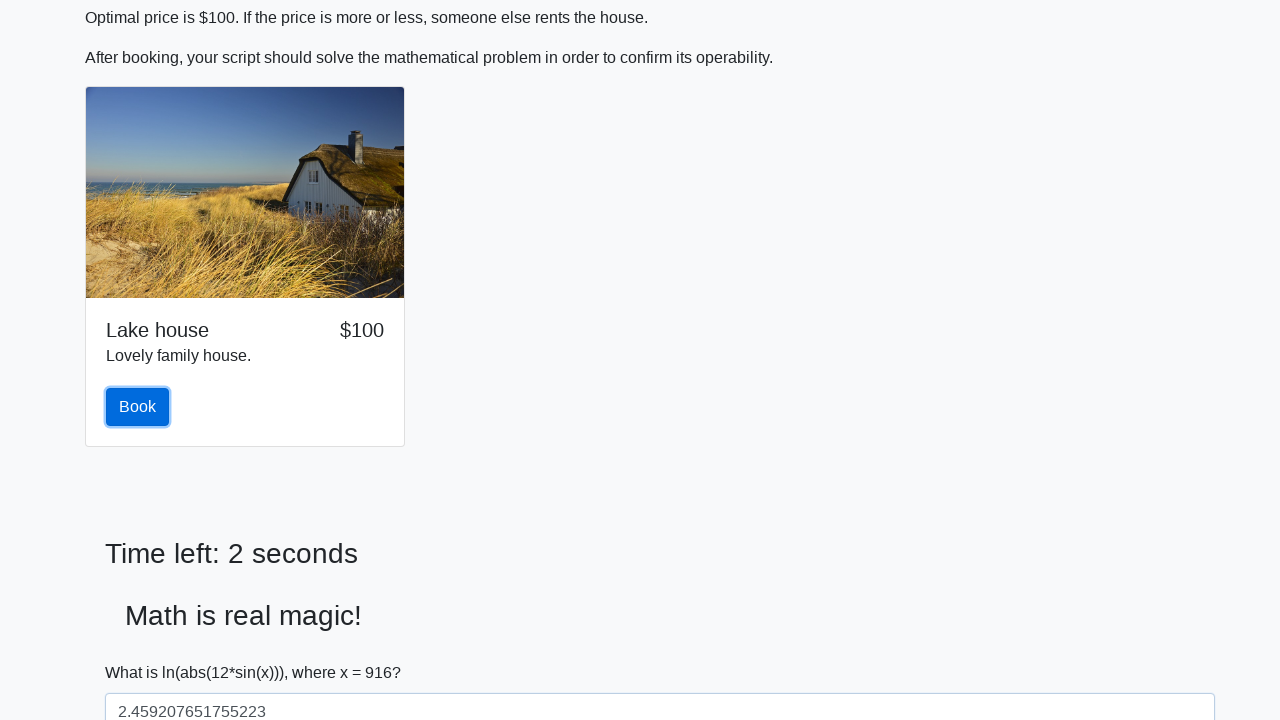

Clicked submit button at (143, 651) on #solve
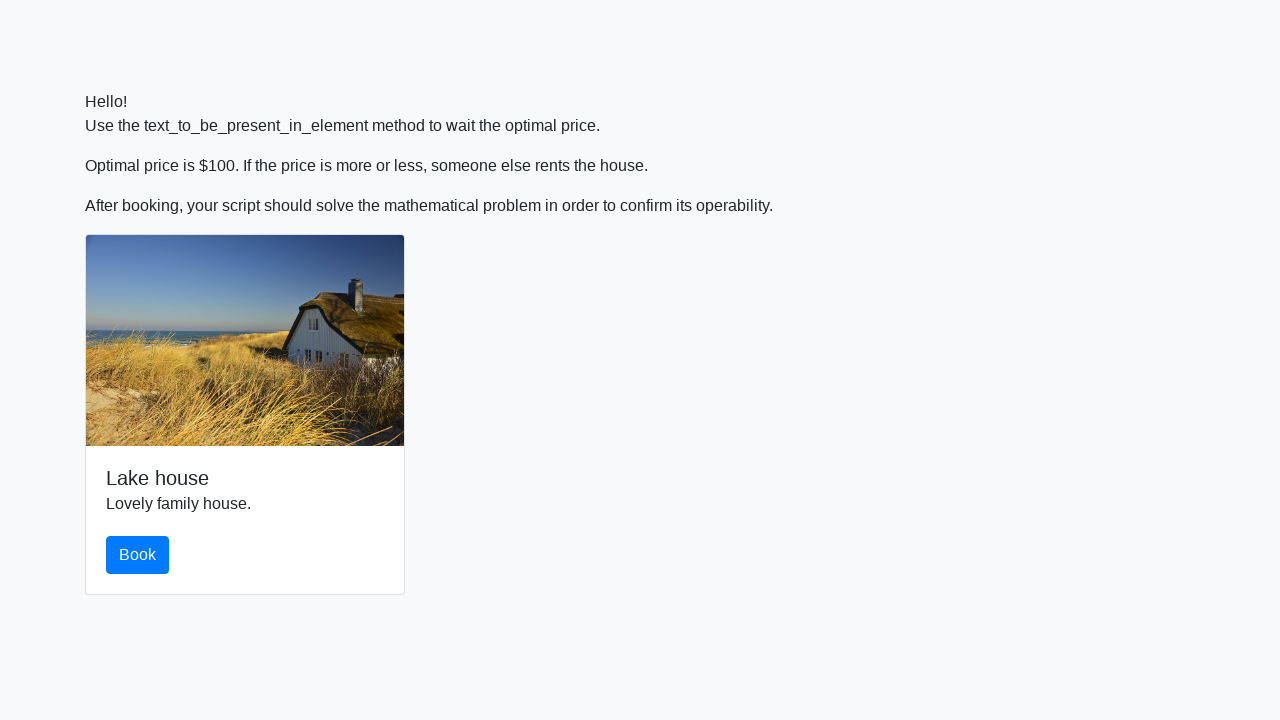

Set up alert handler to accept dialog
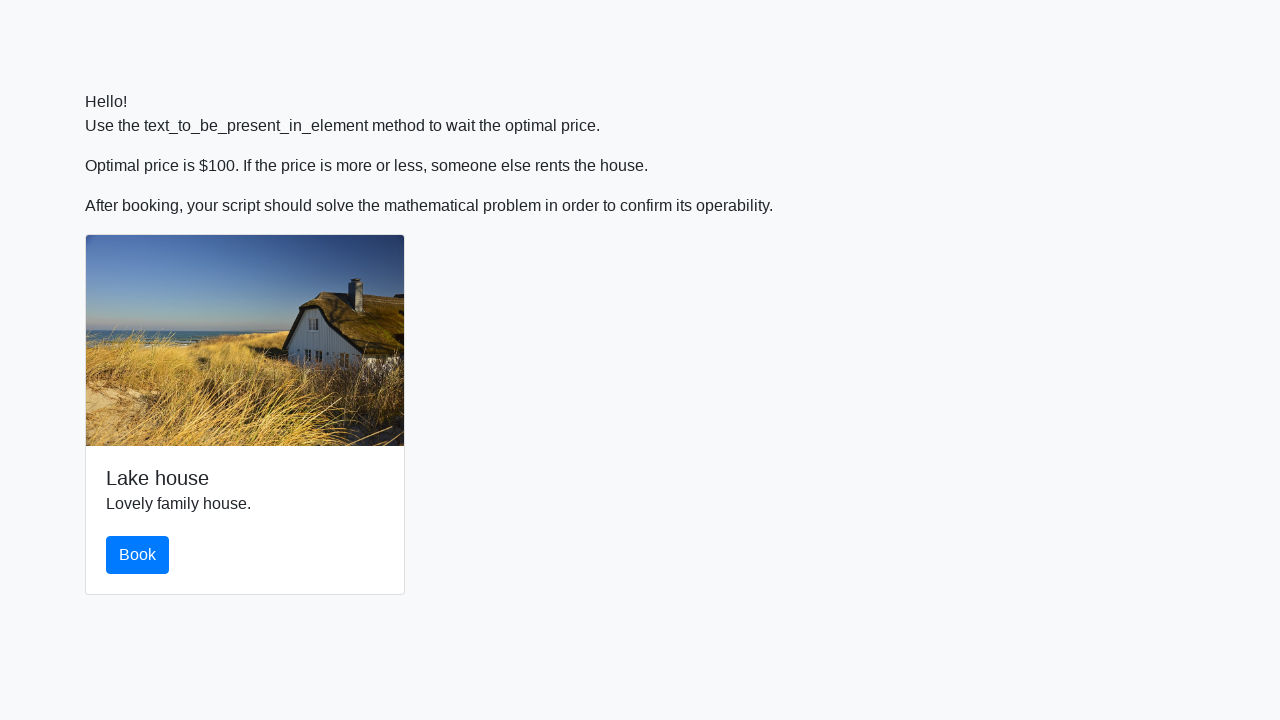

Waited for alert to appear and be handled
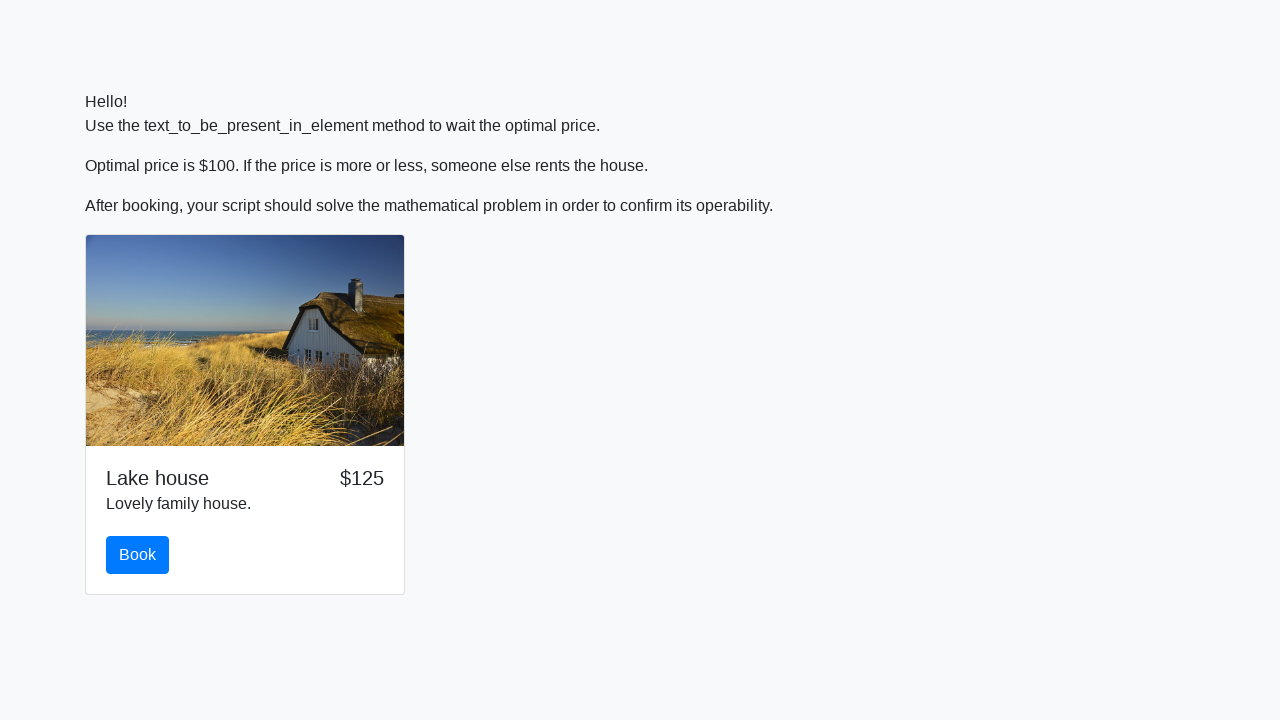

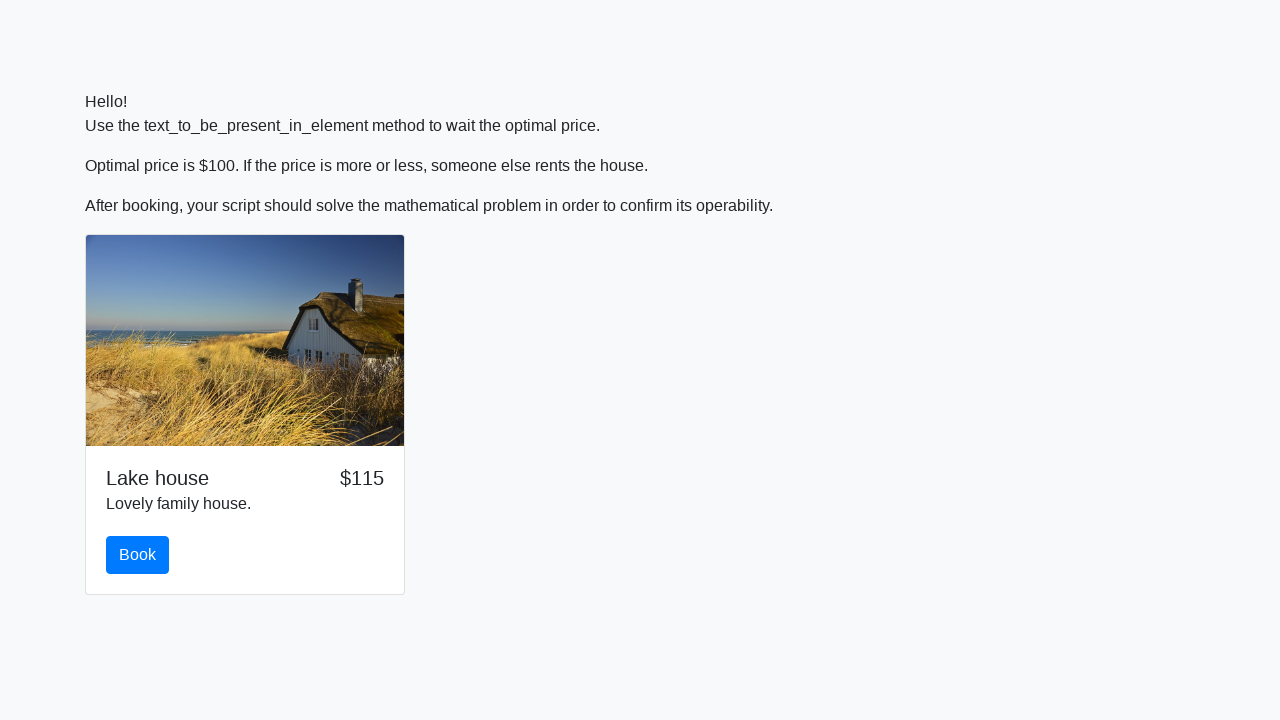